Tests dropdown selection functionality by selecting currency options using different methods (by index, by visible text, and by value)

Starting URL: https://rahulshettyacademy.com/dropdownsPractise/

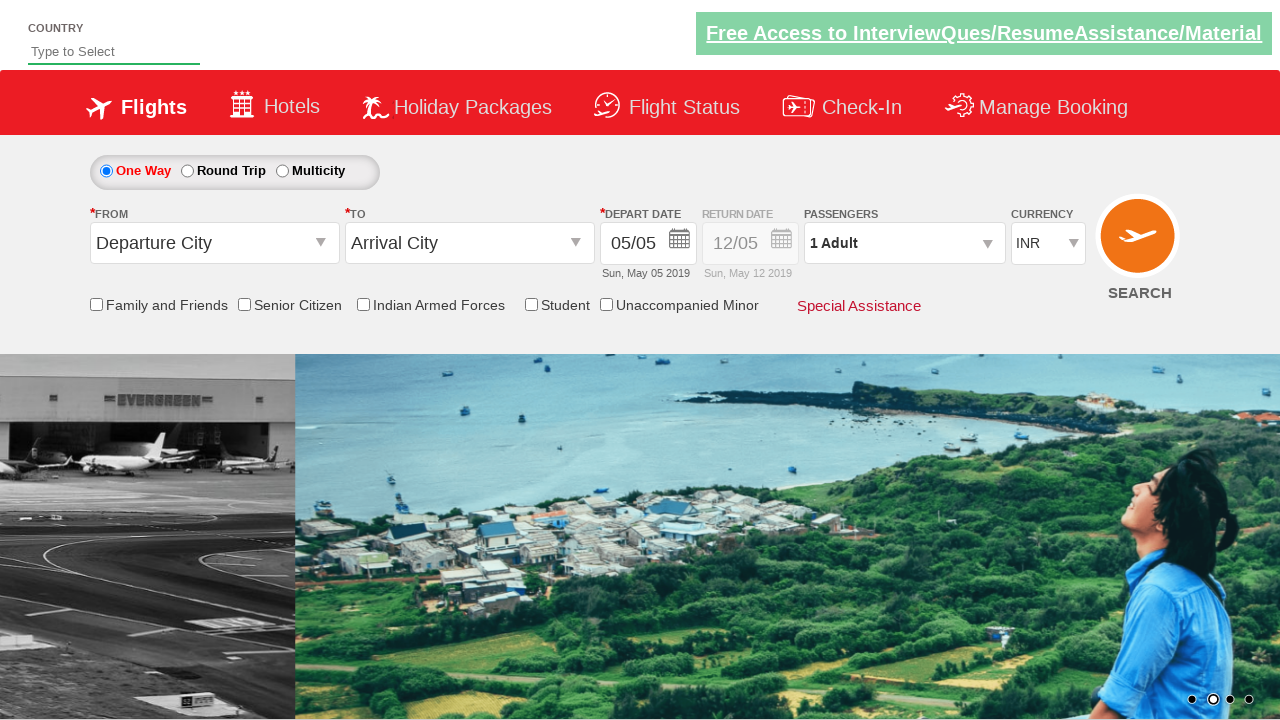

Clicked checkbox for unmarried passenger option at (687, 306) on xpath=//label[@for='ctl00_mainContent_chk_Unmr']
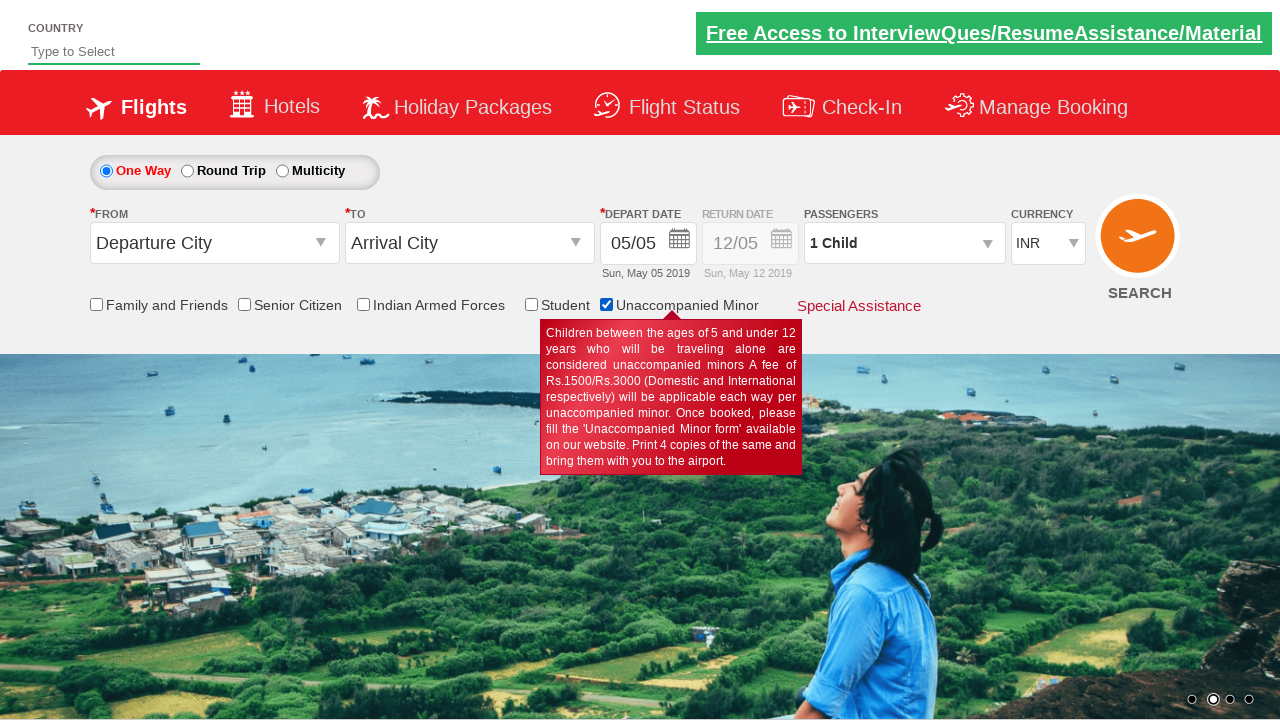

Selected currency dropdown option at index 3 (USD) on #ctl00_mainContent_DropDownListCurrency
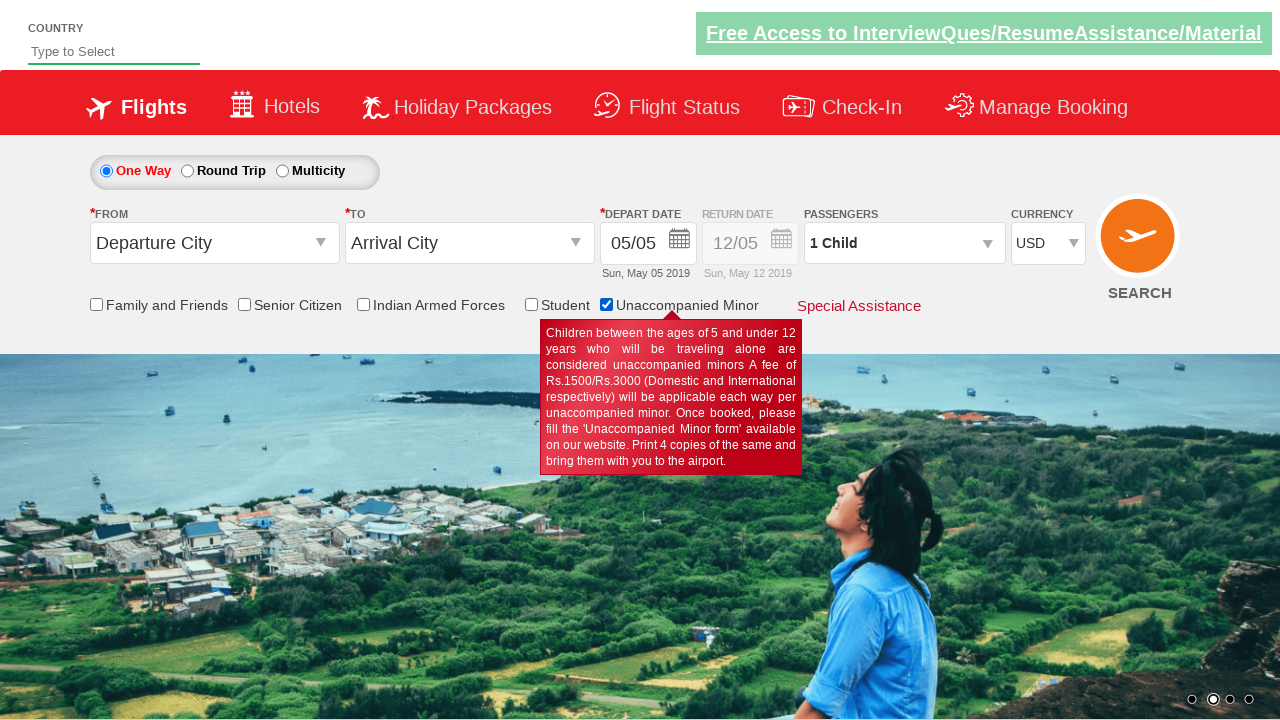

Selected AED from currency dropdown by visible text on #ctl00_mainContent_DropDownListCurrency
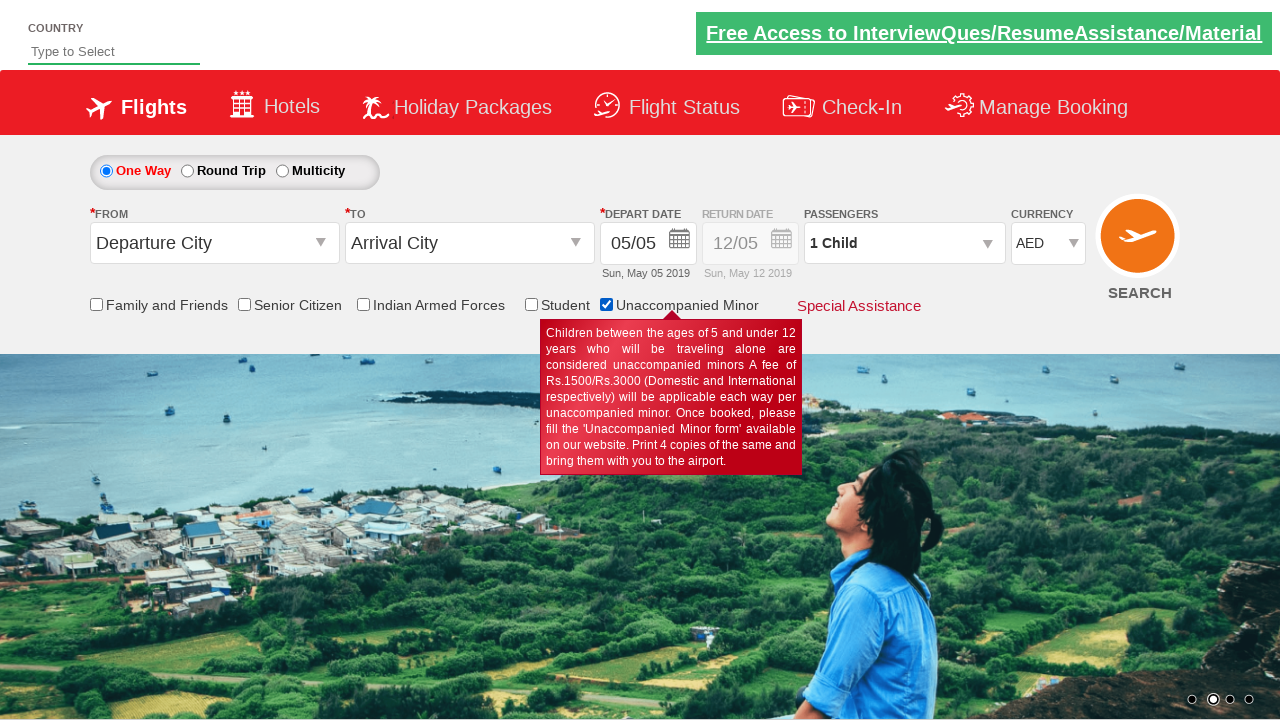

Selected INR from currency dropdown by value on #ctl00_mainContent_DropDownListCurrency
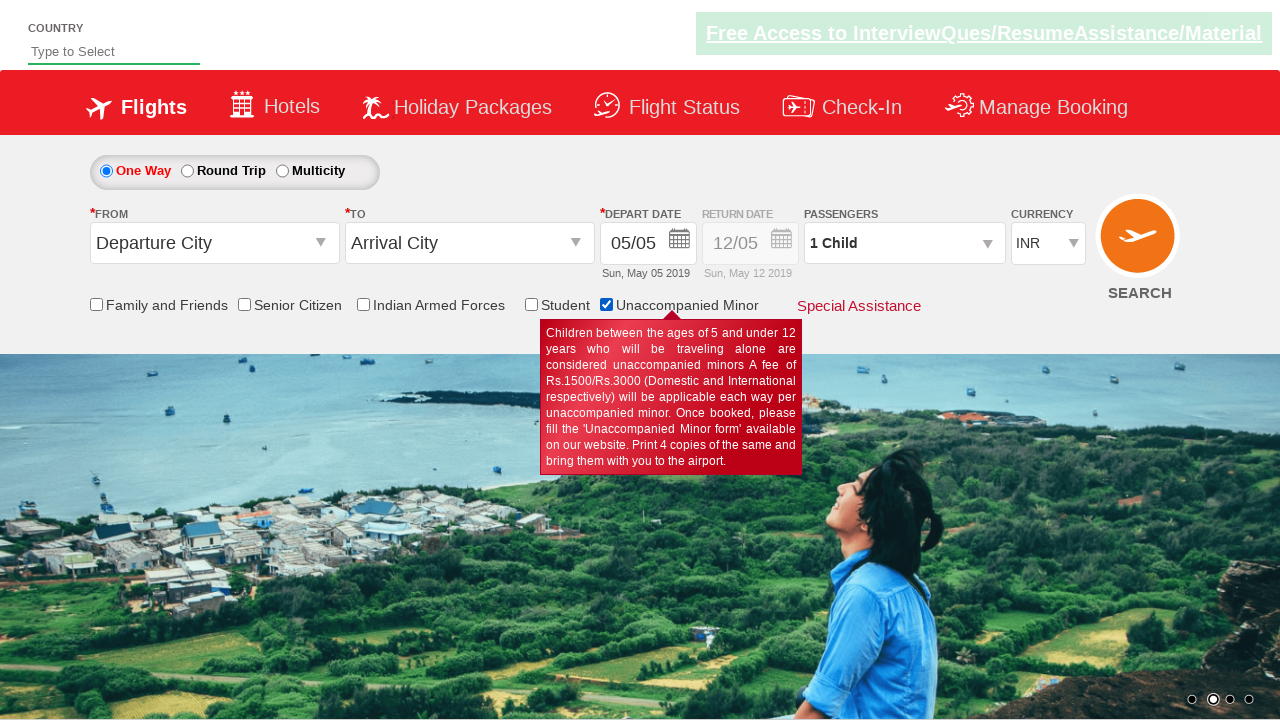

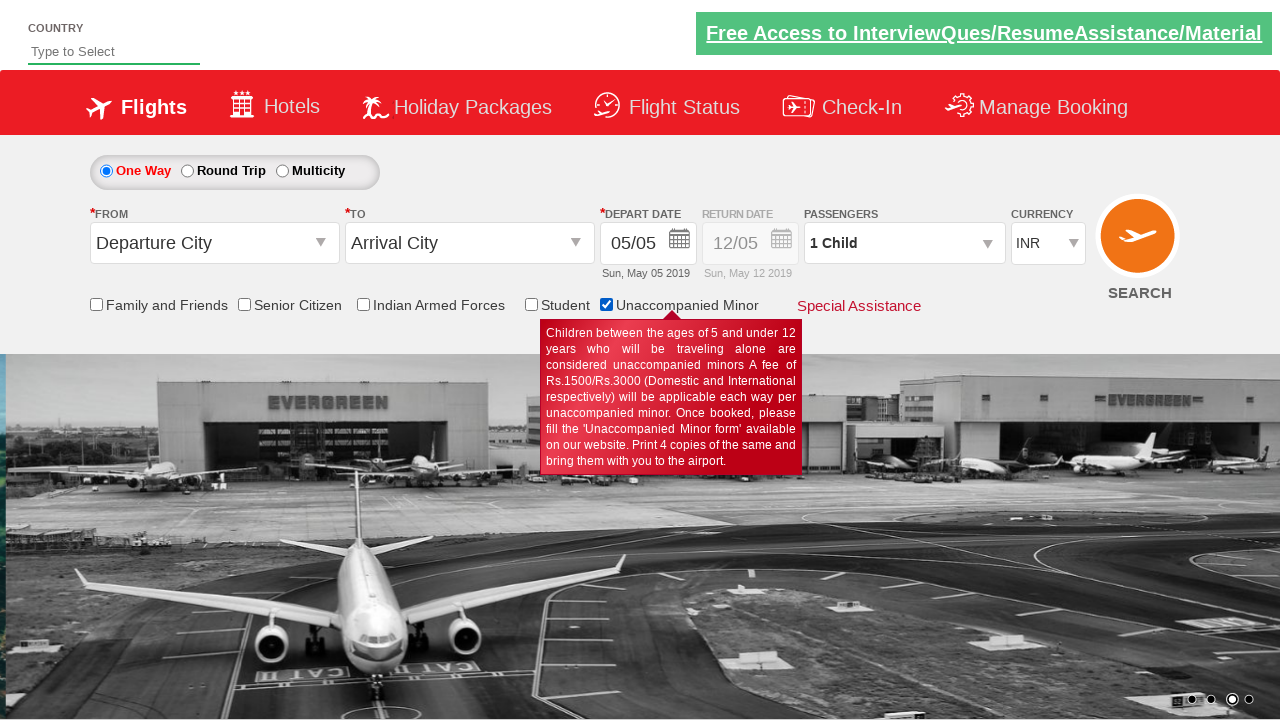